Tests unsuccessful product search by entering "Nikon D500" (a product that doesn't exist) in the search field and clicking search to verify no results are found

Starting URL: https://ecommerce-playground.lambdatest.io/index.php?route=common/home

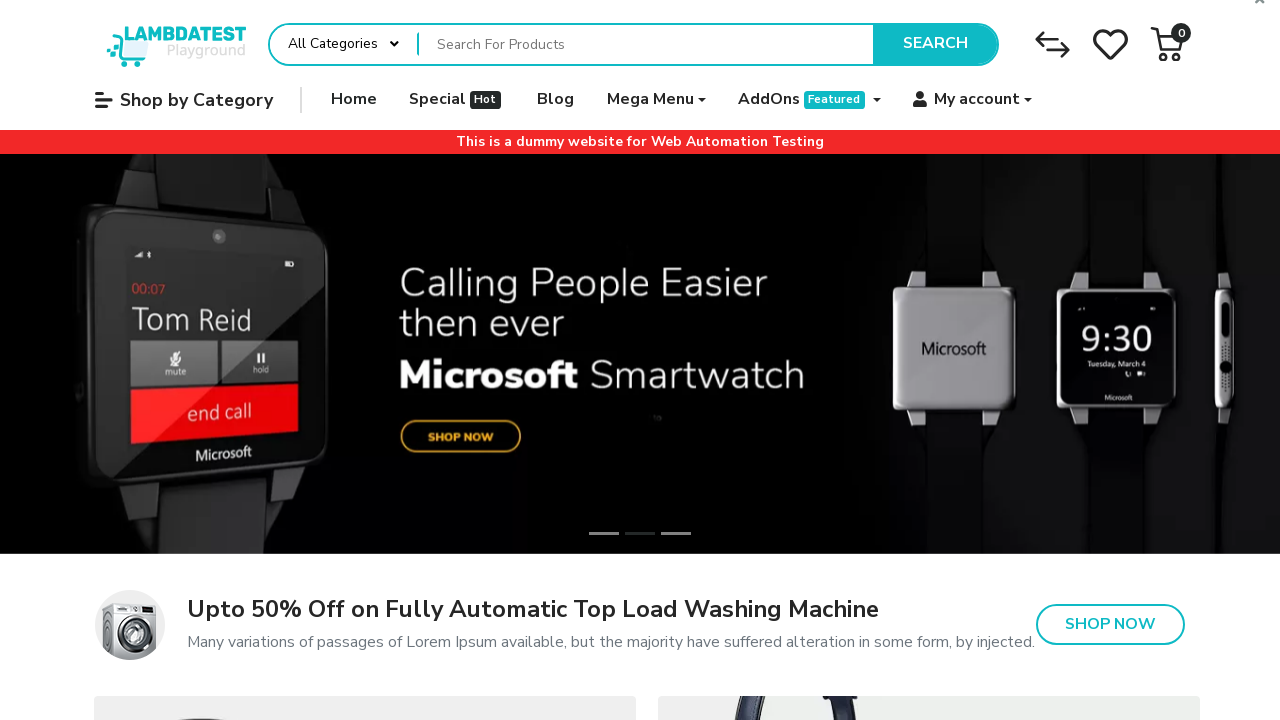

Filled search field with 'Nikon D500' on input[name='search']
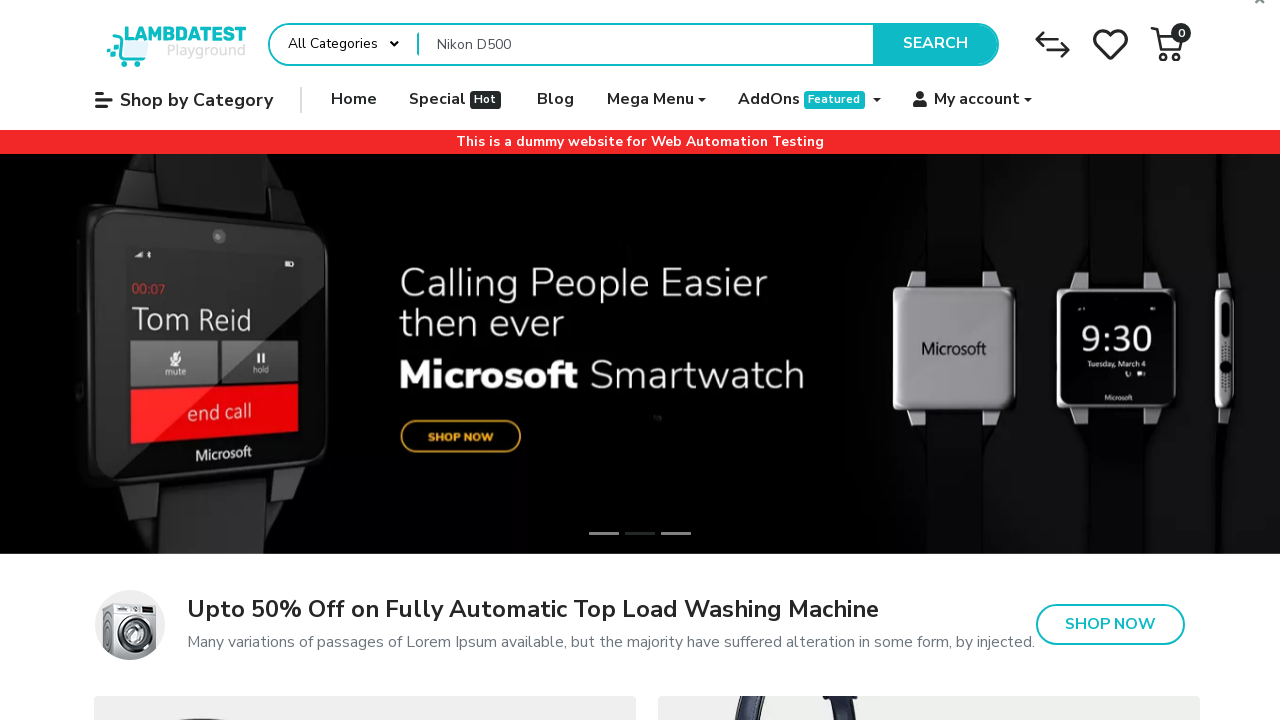

Clicked search button to search for Nikon D500 at (935, 44) on button.type-text
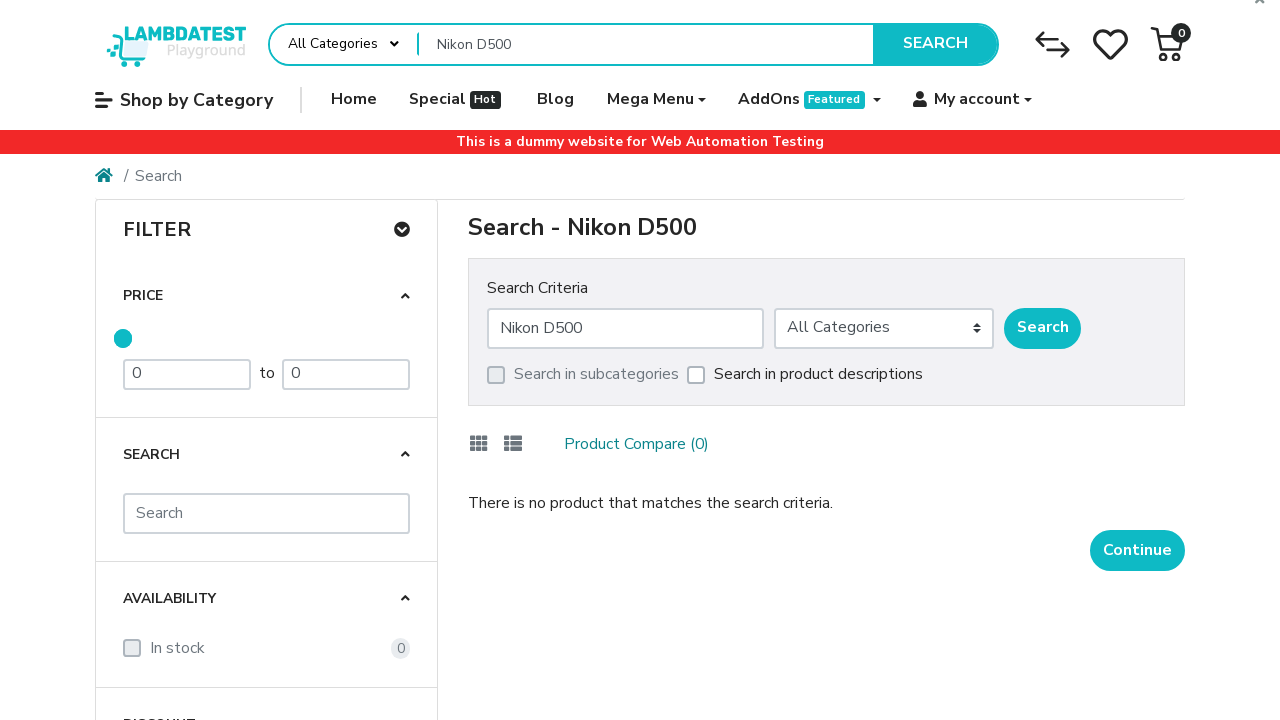

Search results page loaded with no products found
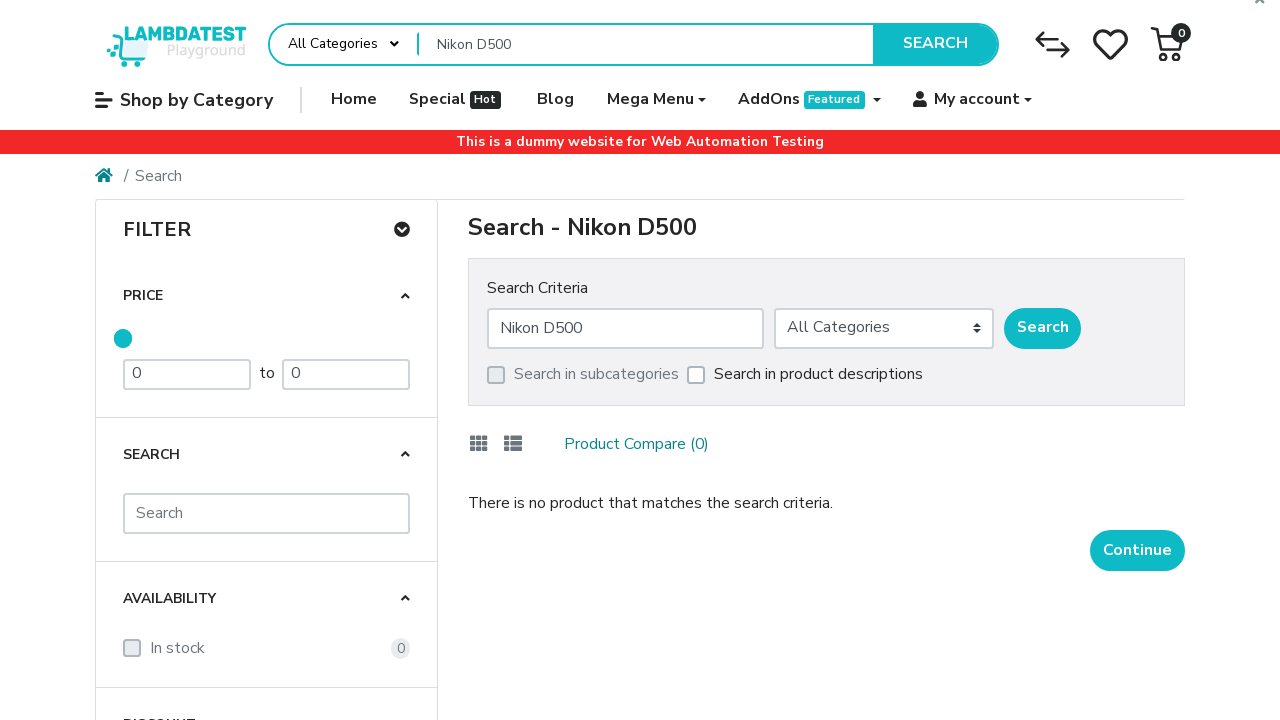

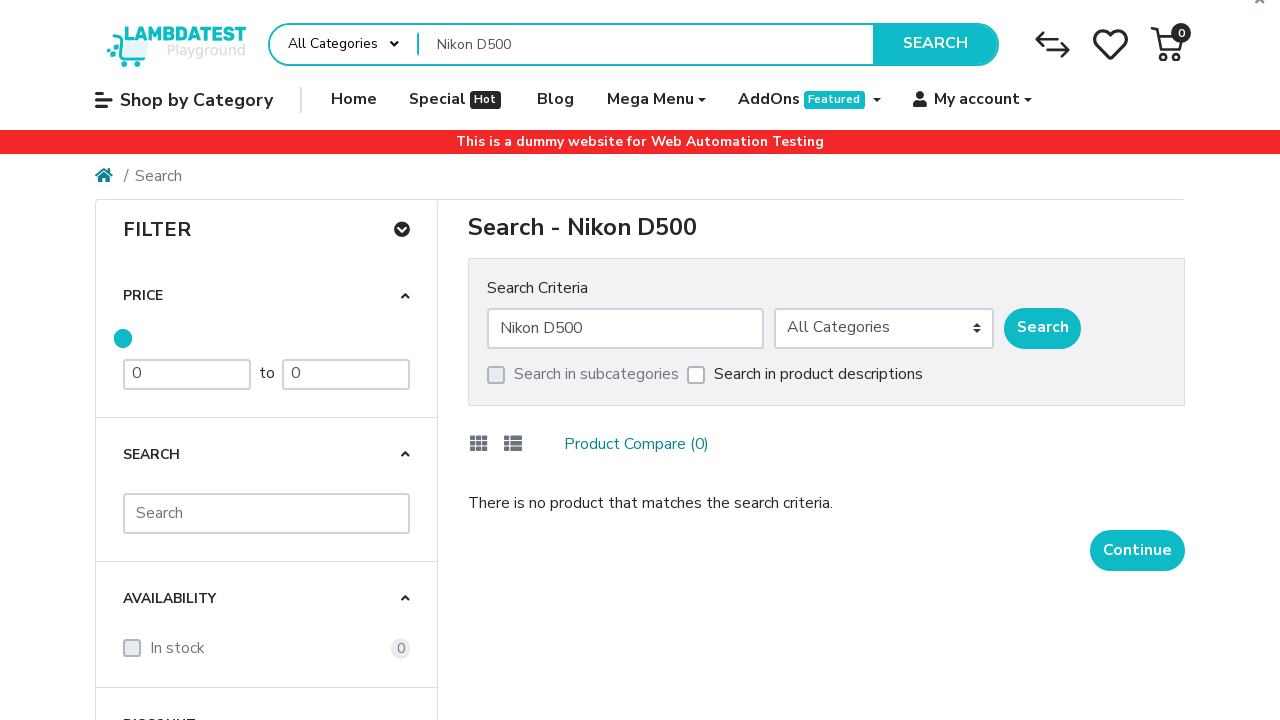